Tests file download functionality by clicking on a download link for a text file

Starting URL: https://the-internet.herokuapp.com/download

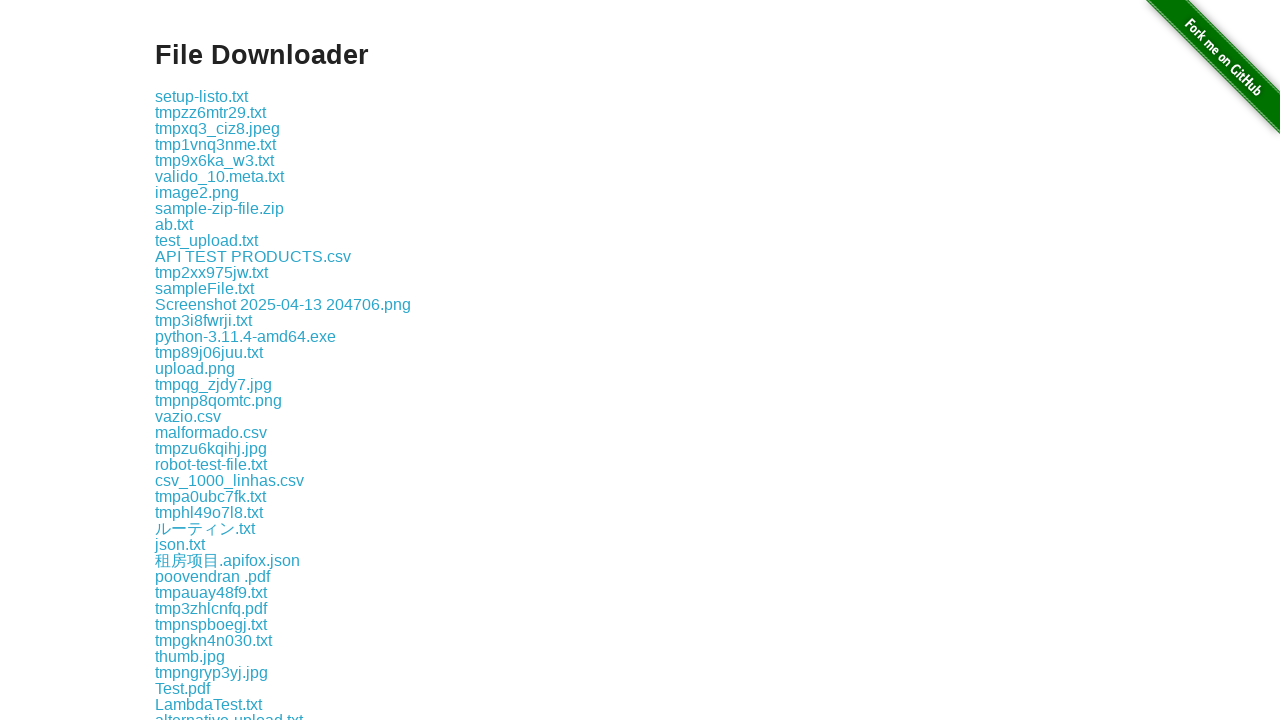

Clicked on file.txt download link at (204, 288) on a:has-text('file.txt')
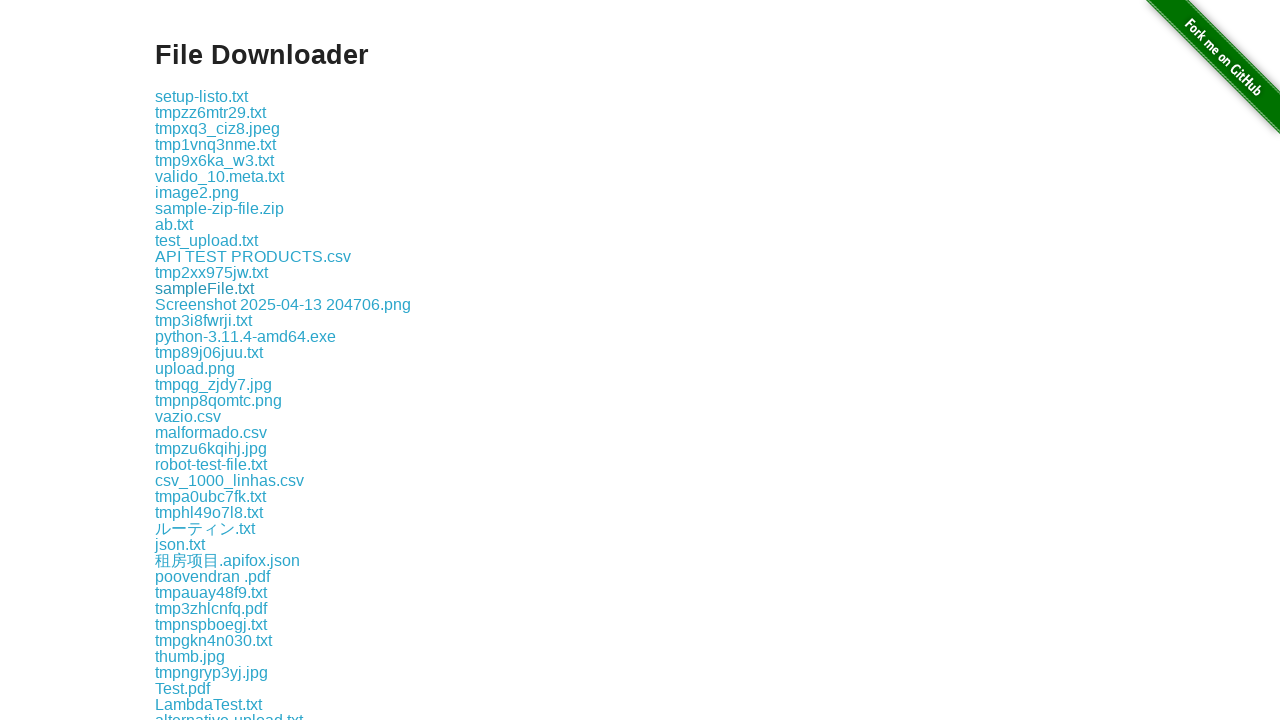

Waited 3 seconds for download to initiate
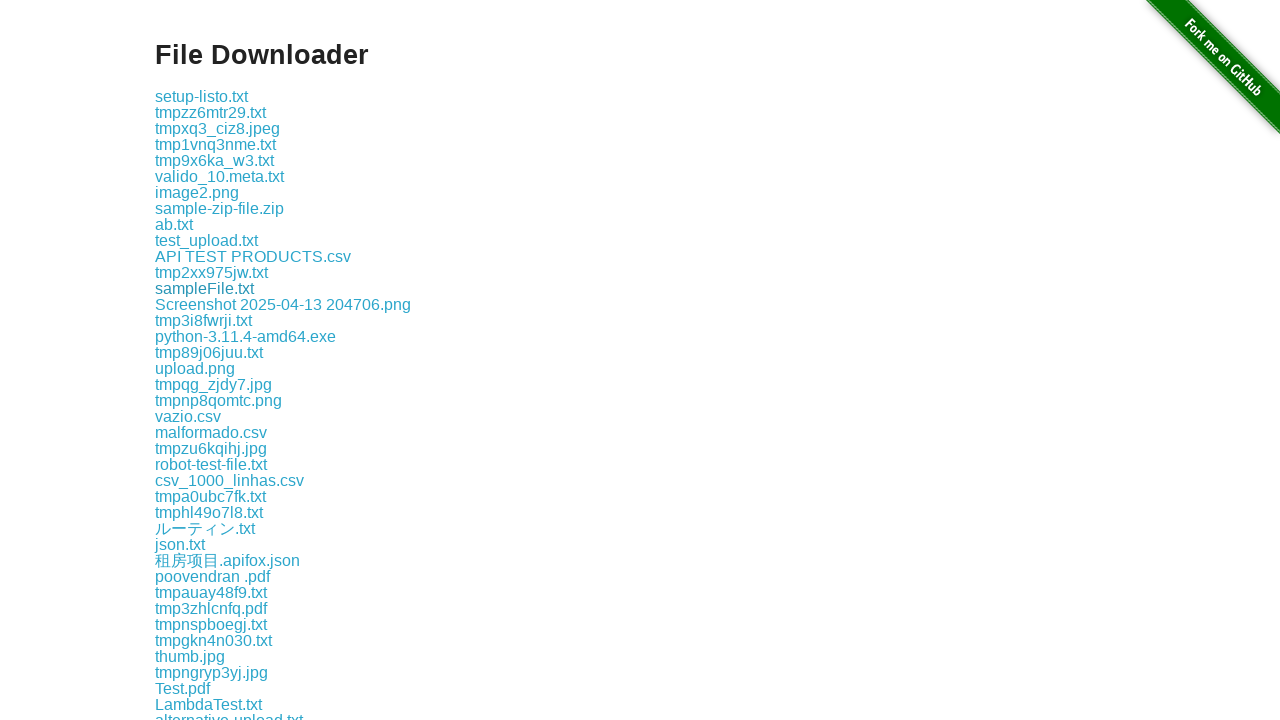

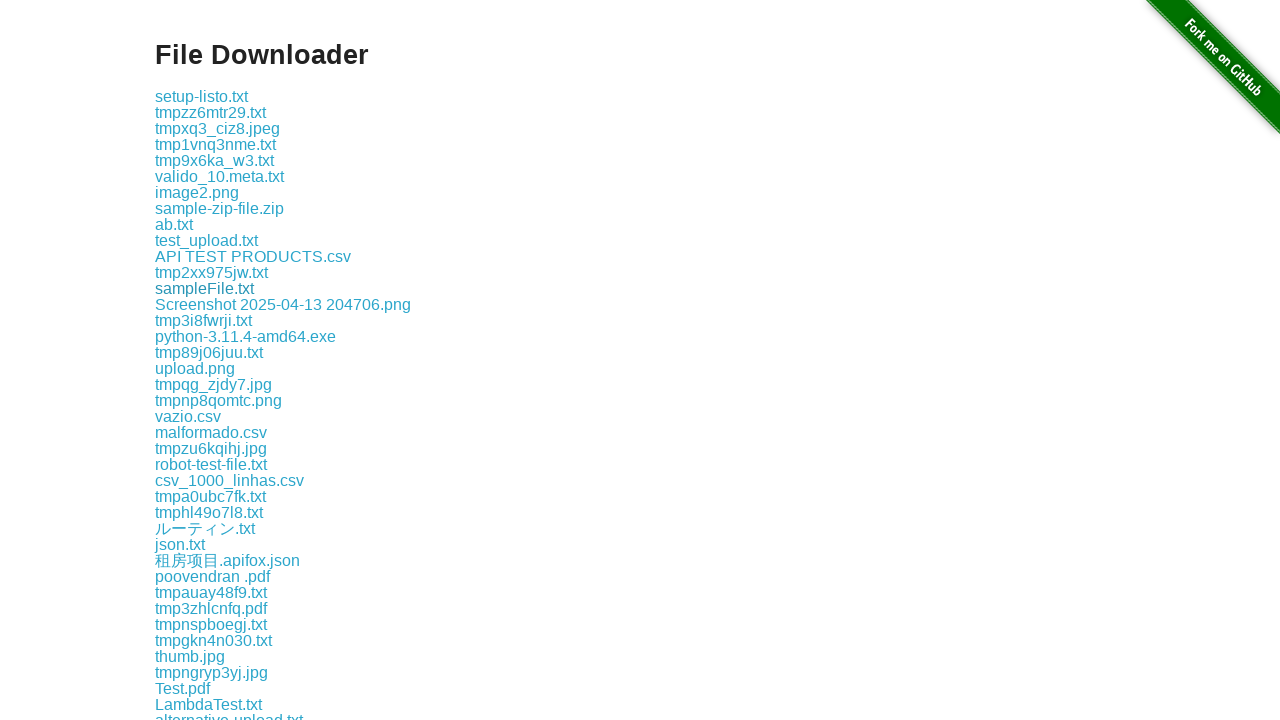